Tests that the todo counter displays the correct number of items as todos are added.

Starting URL: https://demo.playwright.dev/todomvc

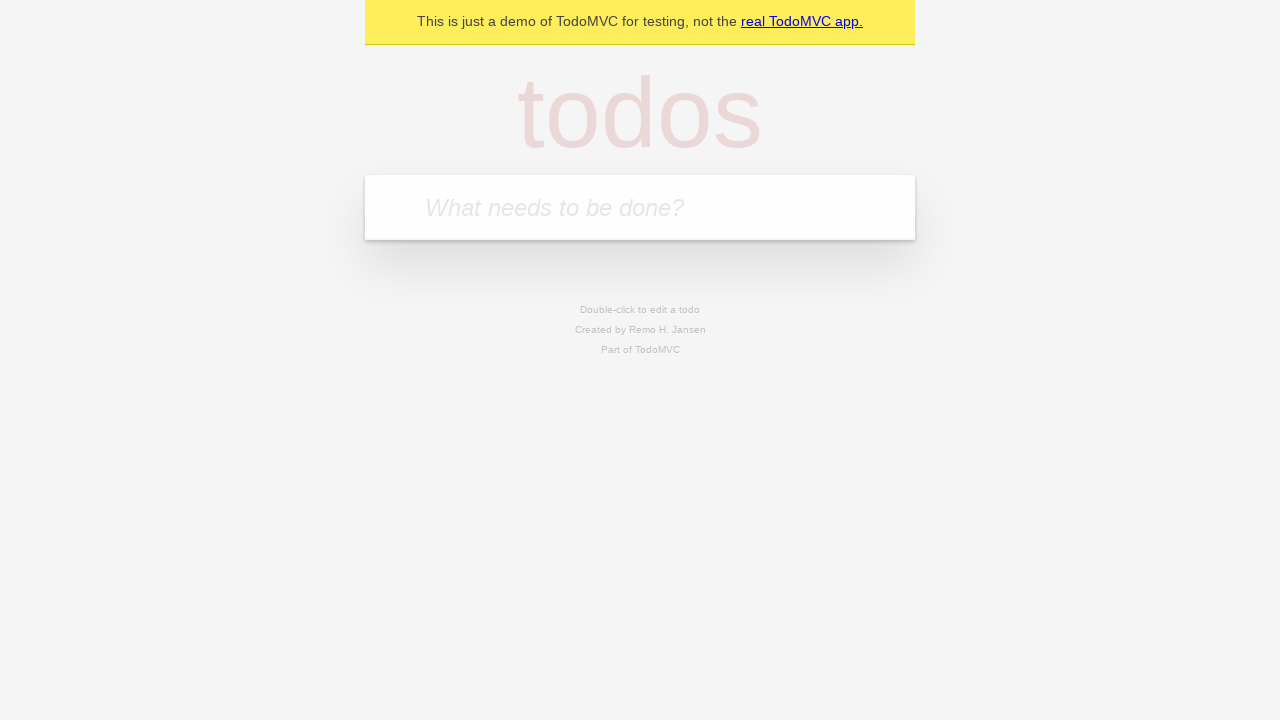

Filled todo input with 'buy some cheese' on internal:attr=[placeholder="What needs to be done?"i]
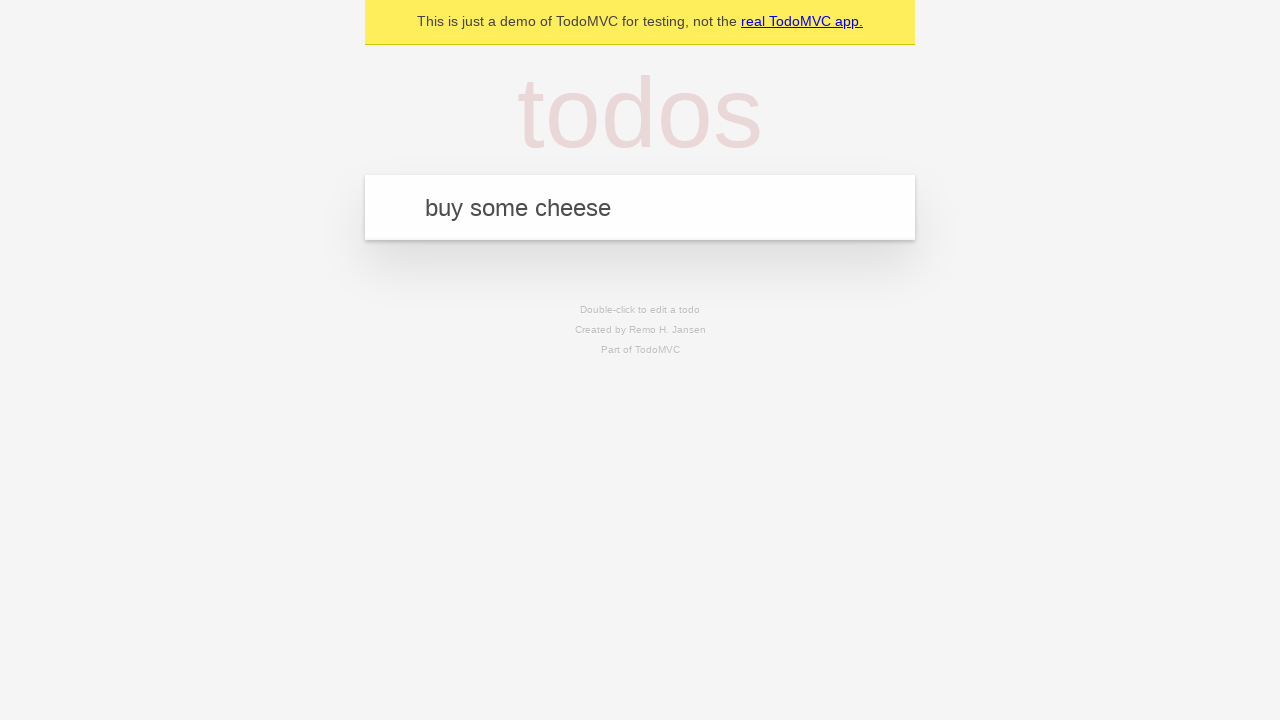

Pressed Enter to add first todo item on internal:attr=[placeholder="What needs to be done?"i]
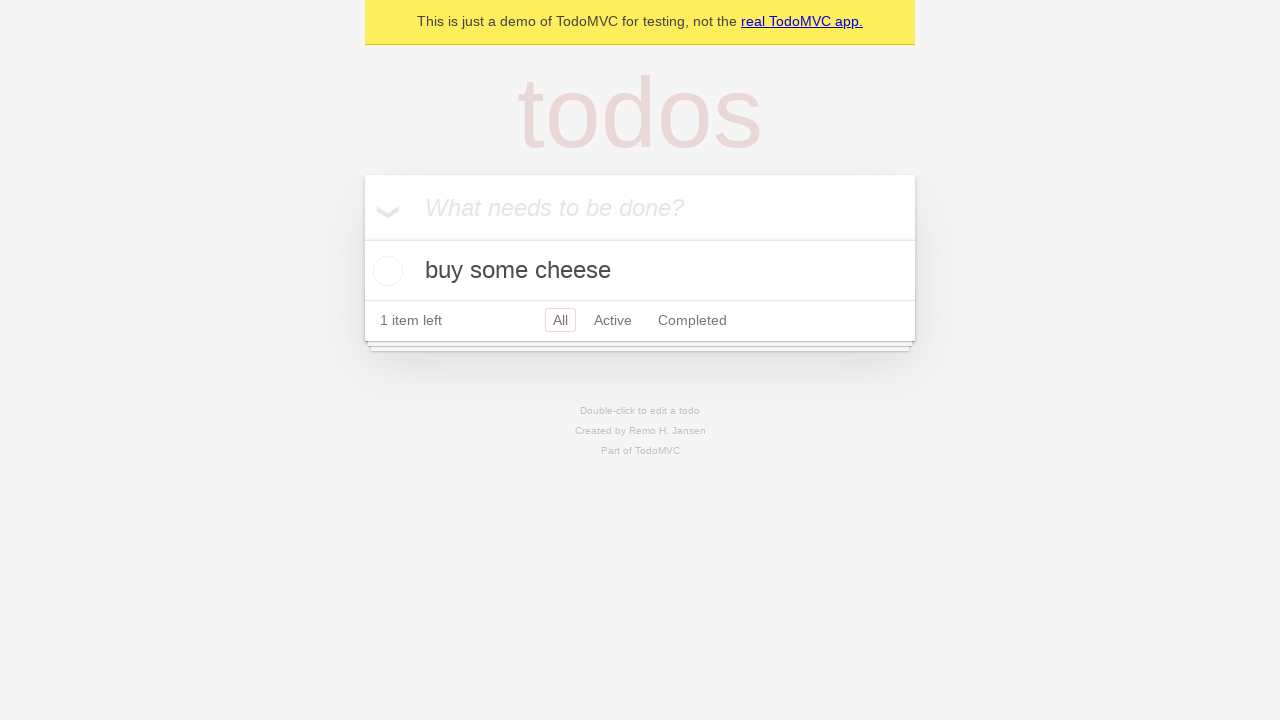

Waited for todo counter to appear
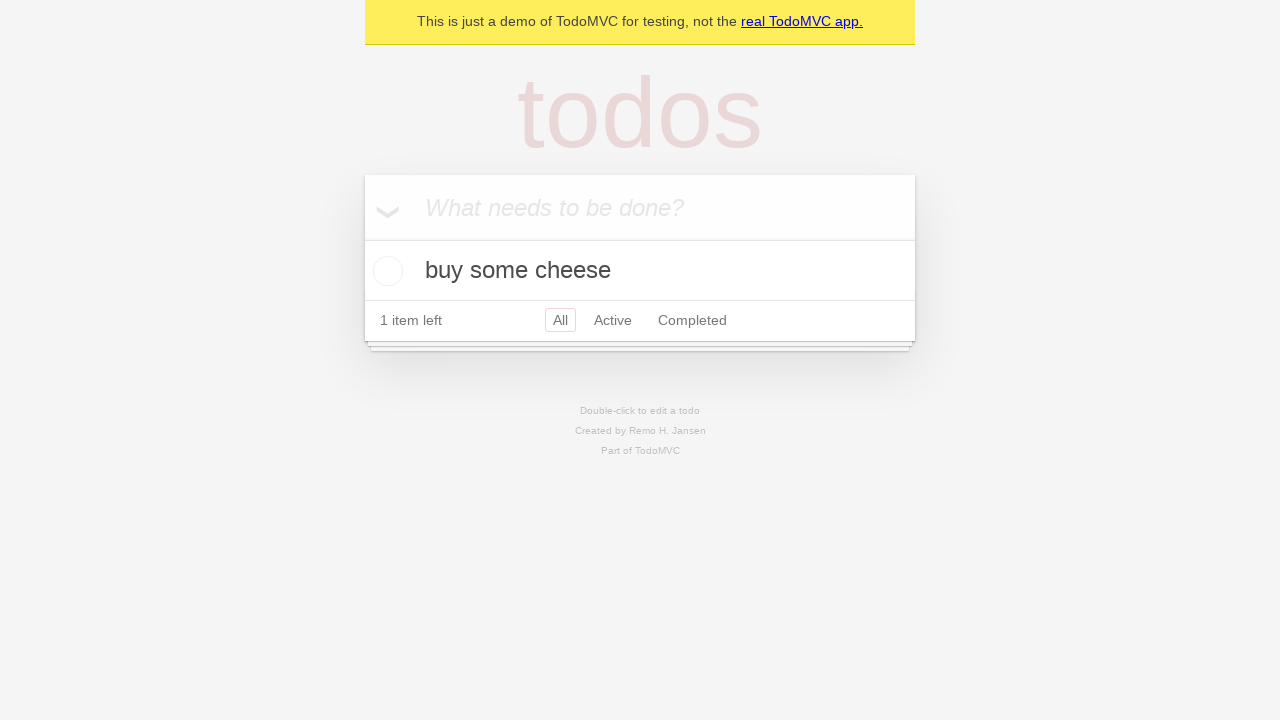

Filled todo input with 'feed the cat' on internal:attr=[placeholder="What needs to be done?"i]
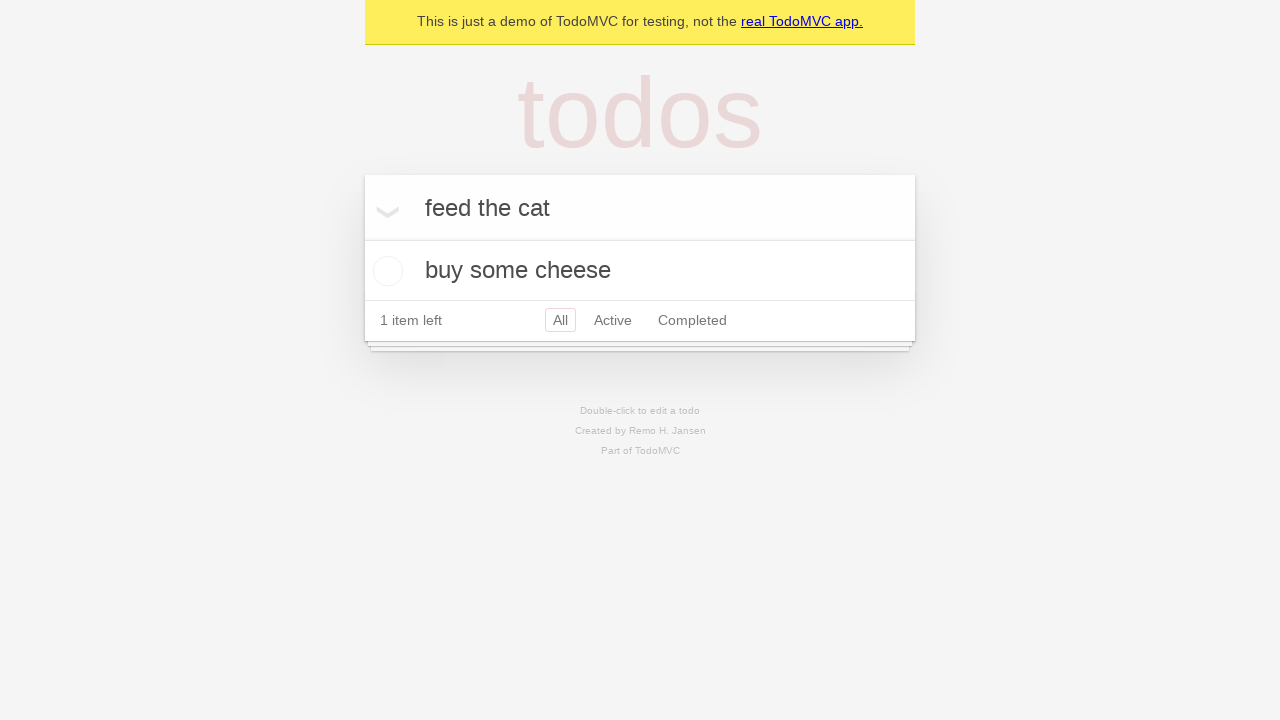

Pressed Enter to add second todo item on internal:attr=[placeholder="What needs to be done?"i]
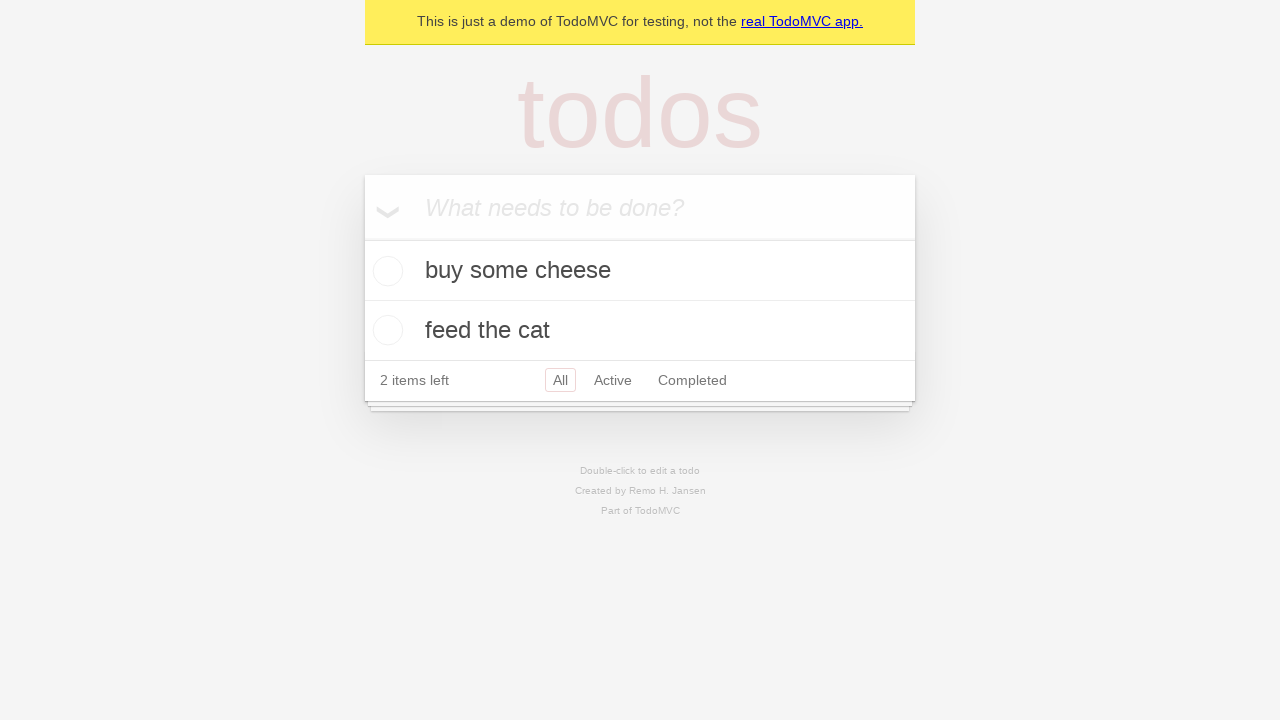

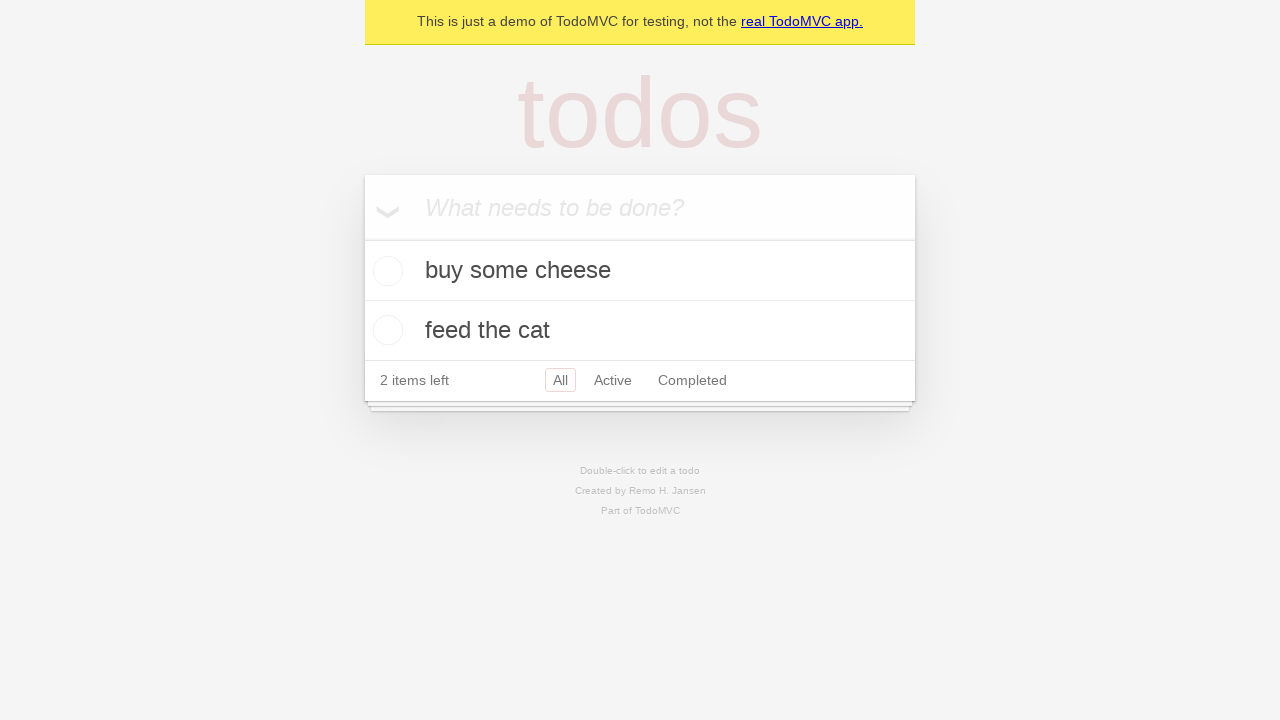